Tests calendar date picker UI by navigating through year and month views to select a specific date (June 15, 2027).

Starting URL: https://rahulshettyacademy.com/seleniumPractise/#/offers

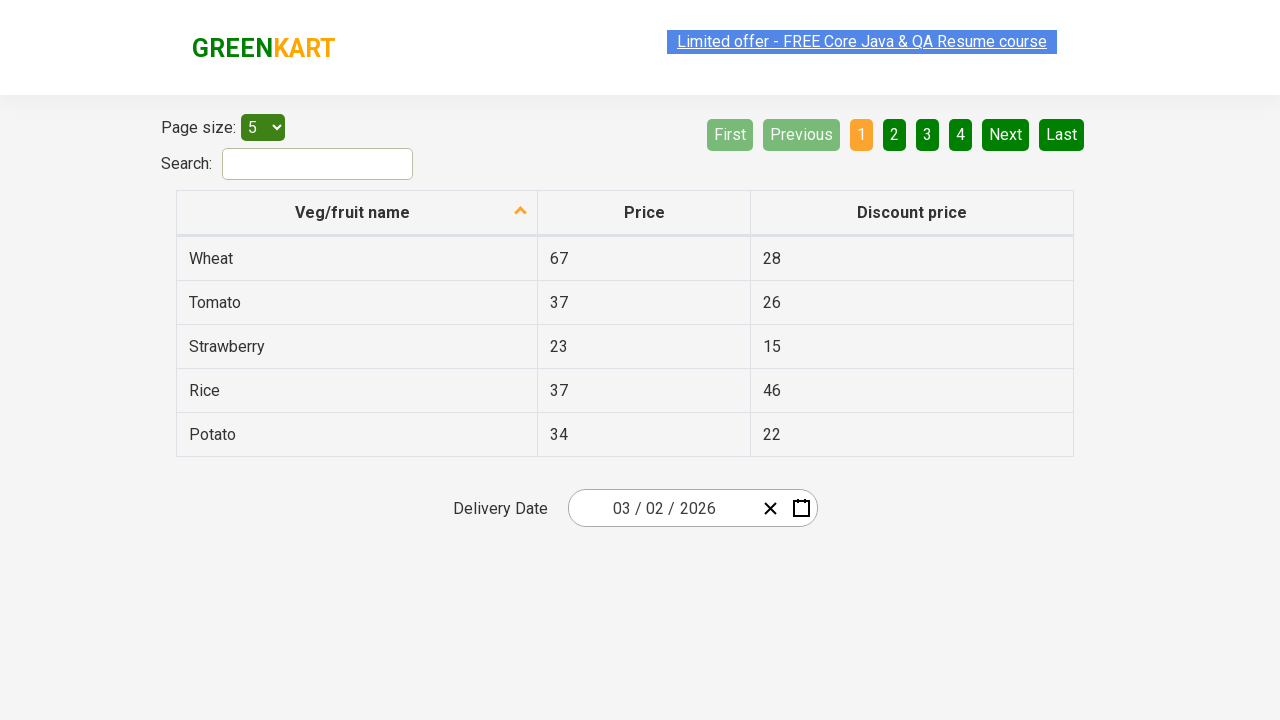

Clicked date picker input group to open calendar at (662, 508) on .react-date-picker__inputGroup
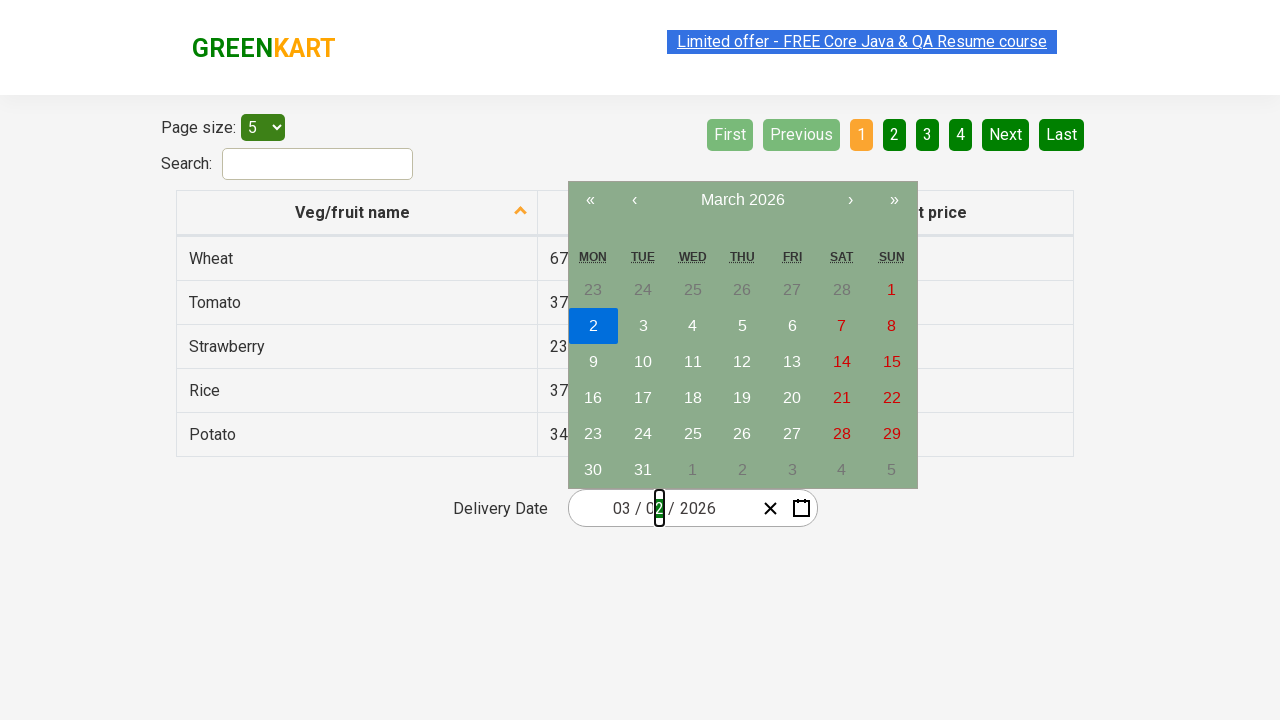

Clicked date picker input group again at (662, 508) on .react-date-picker__inputGroup
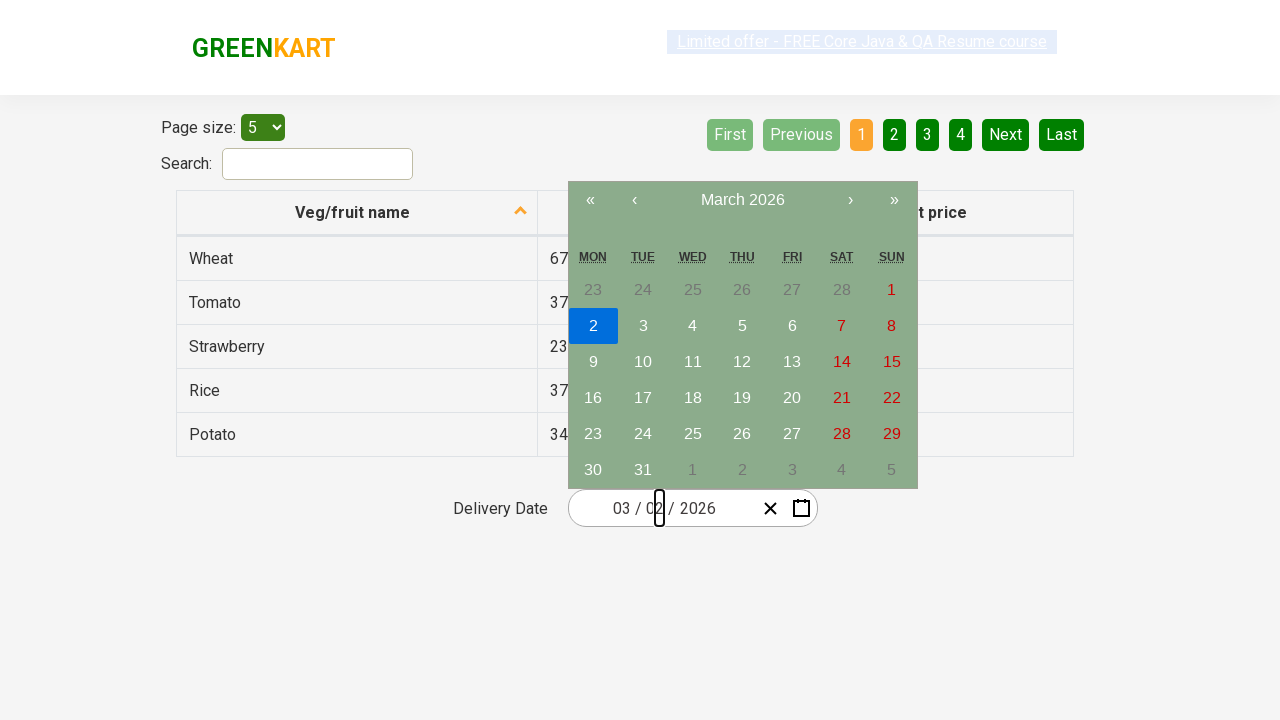

Clicked navigation label to switch to year/month view at (742, 200) on .react-calendar__navigation__label
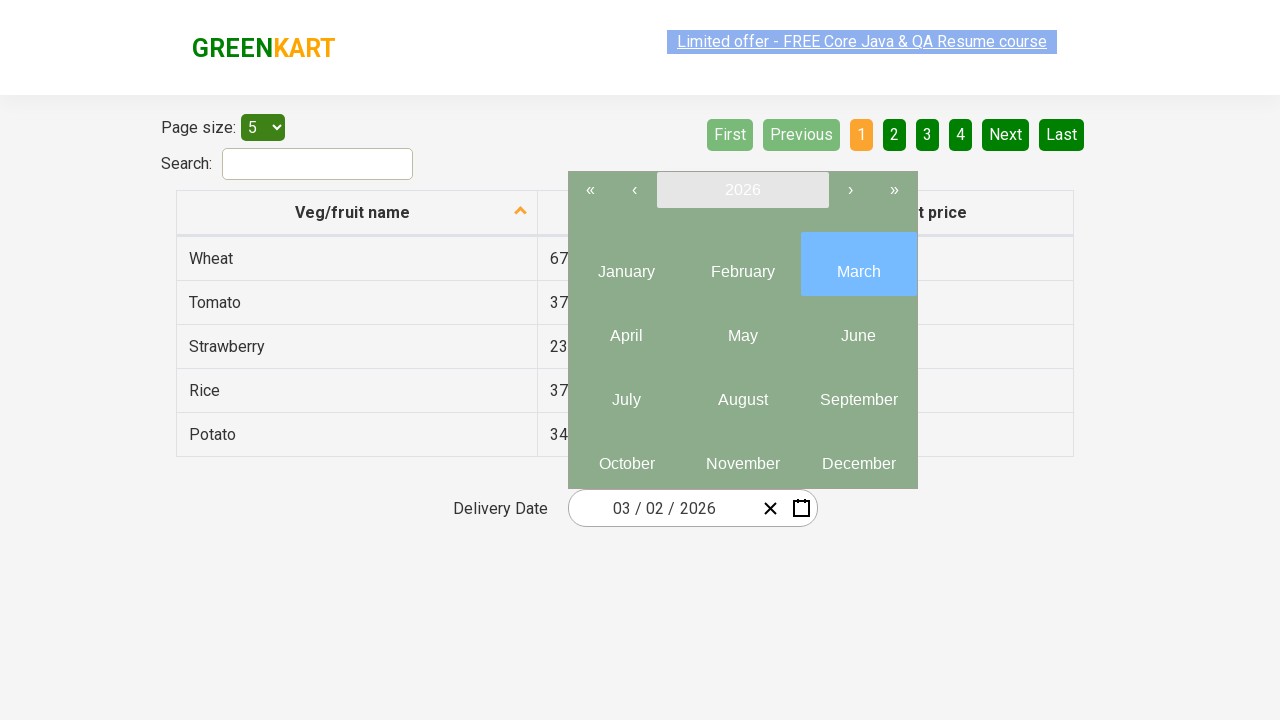

Clicked navigation label again to switch to decade view at (742, 190) on .react-calendar__navigation__label
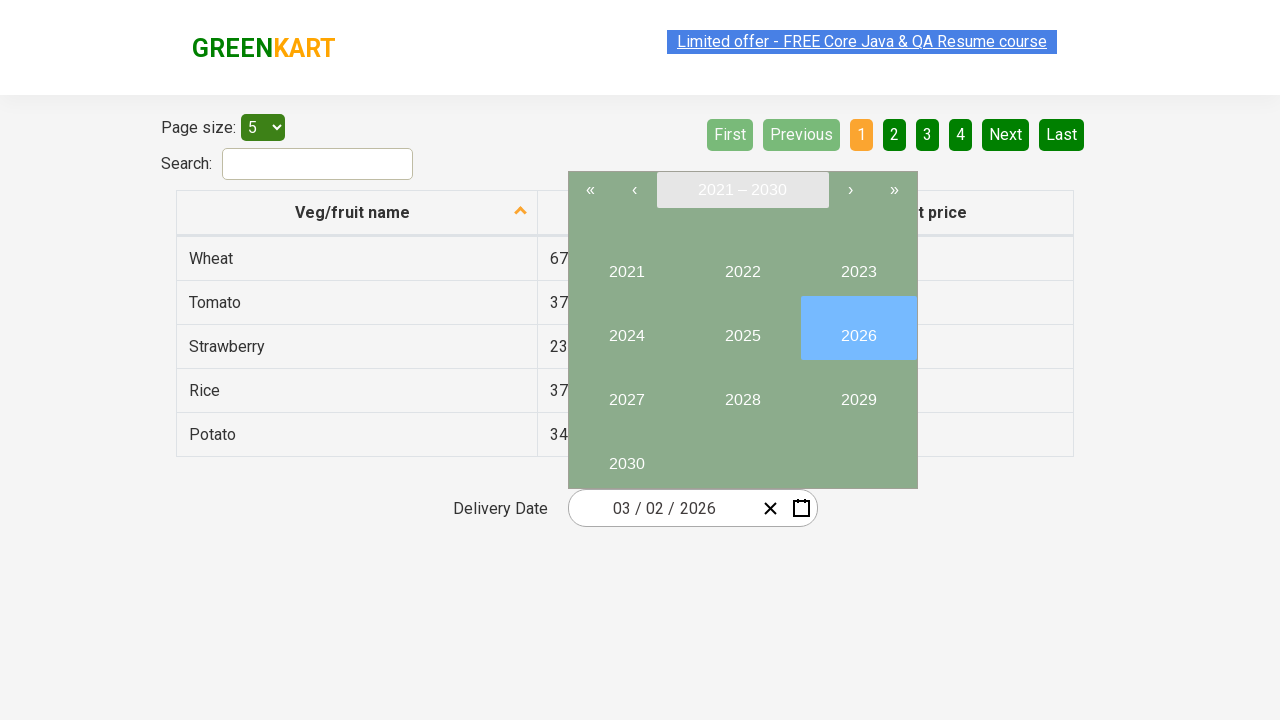

Selected year 2027 at (626, 392) on //button[text()='2027']
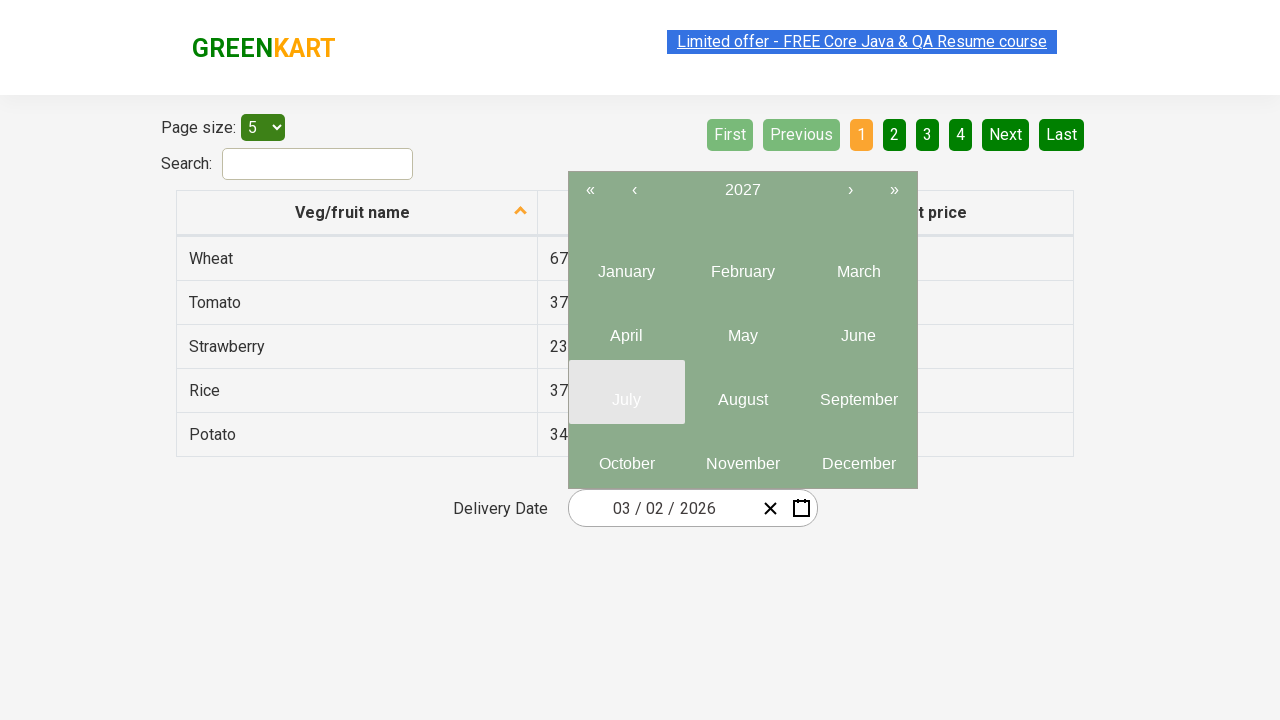

Selected month June (month 6) at (858, 328) on .react-calendar__year-view__months__month >> nth=5
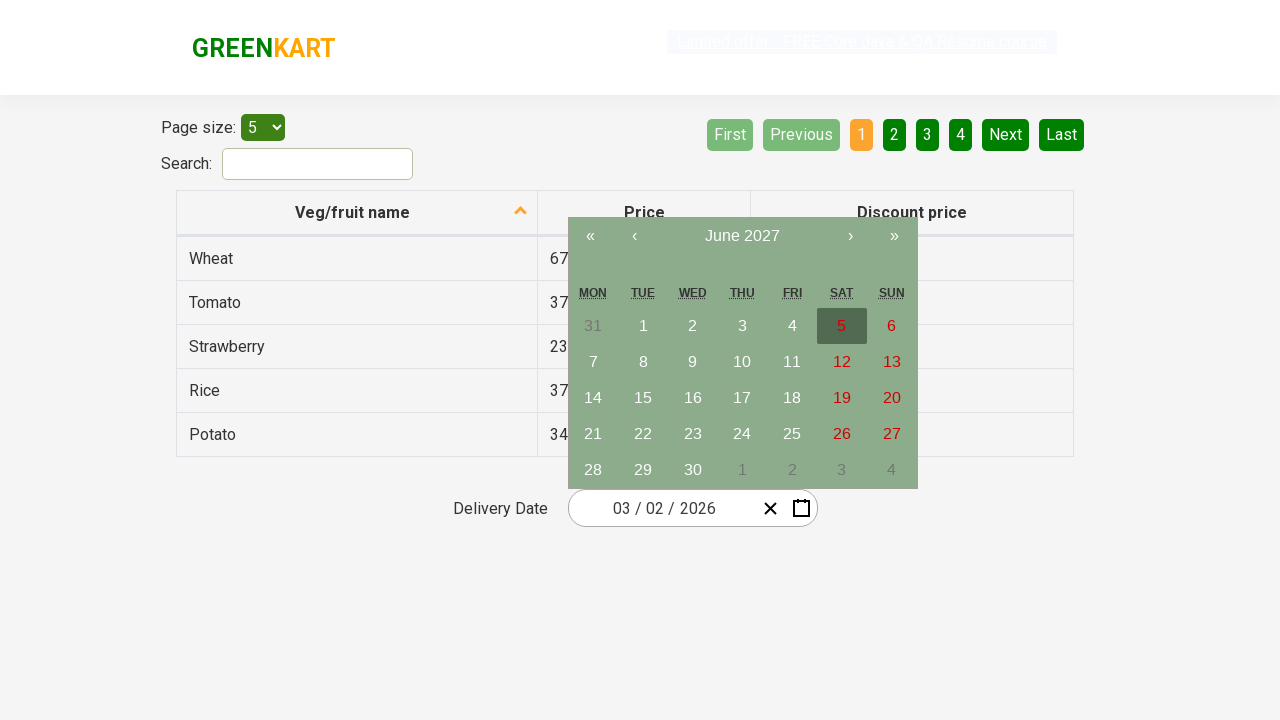

Selected date 15 to complete calendar selection of June 15, 2027 at (643, 398) on //abbr[text()='15']
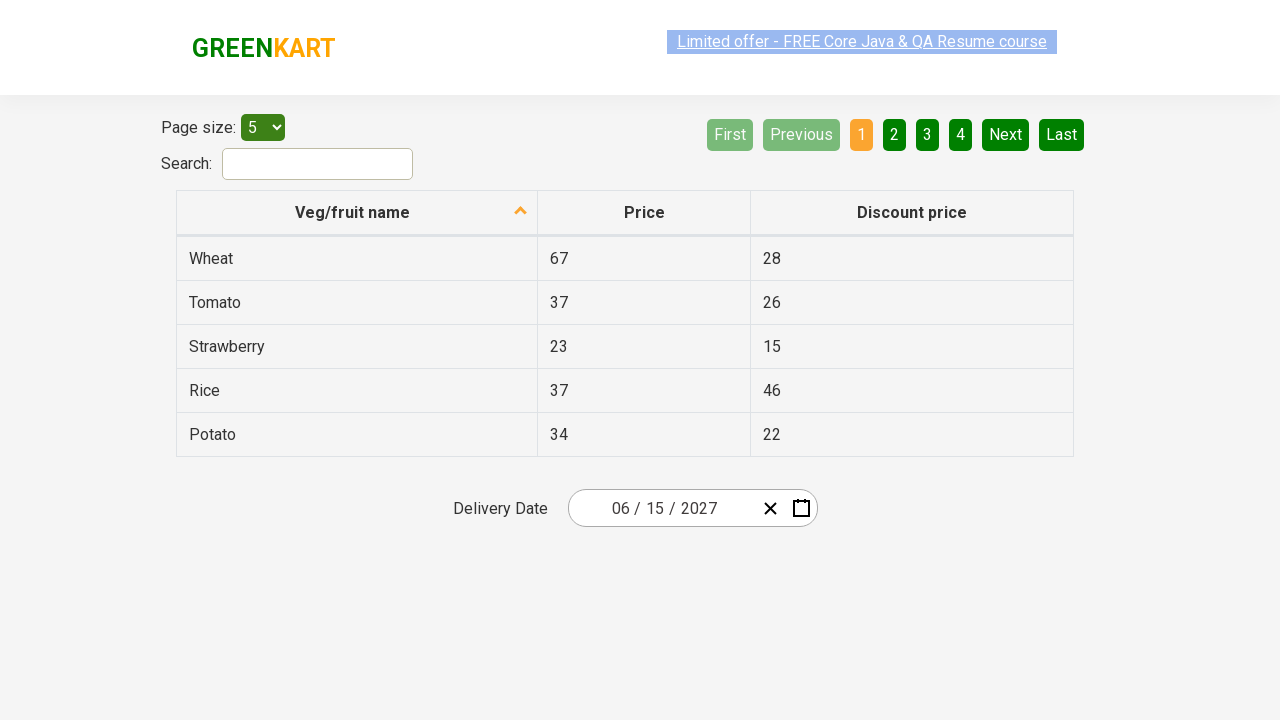

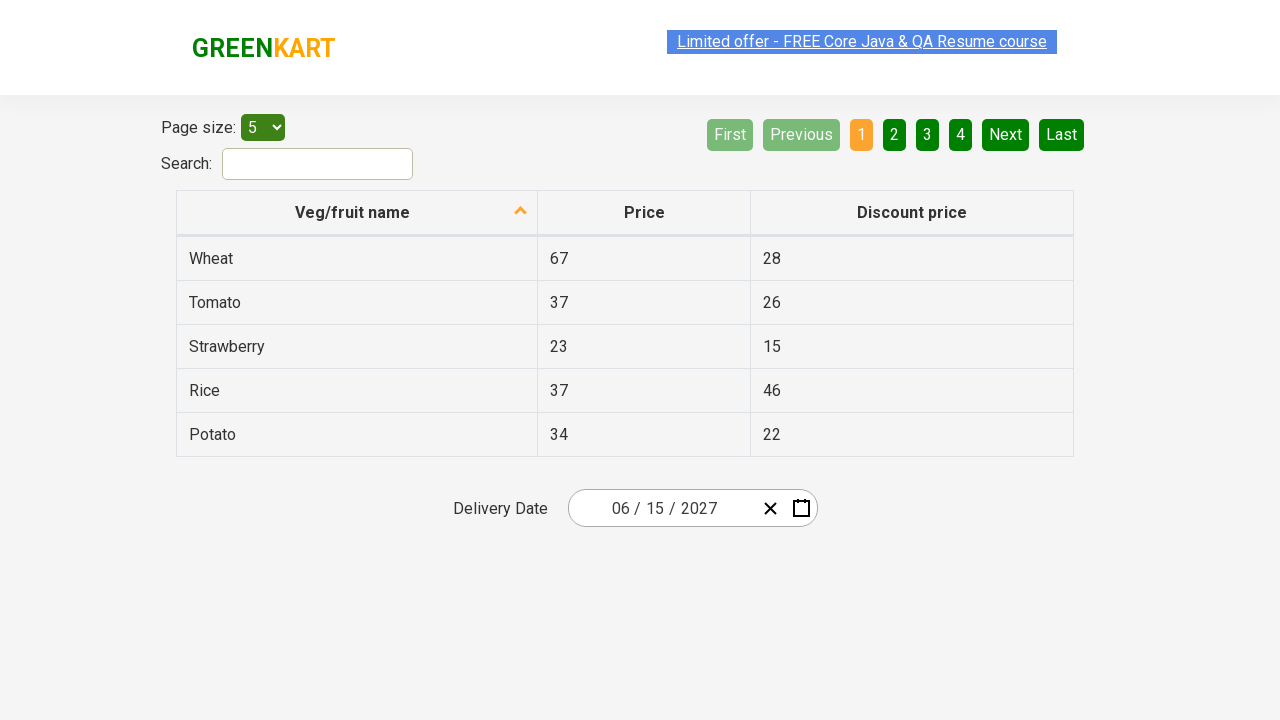